Tests registration form validation when email and confirm email fields don't match

Starting URL: https://alada.vn/tai-khoan/dang-ky.html

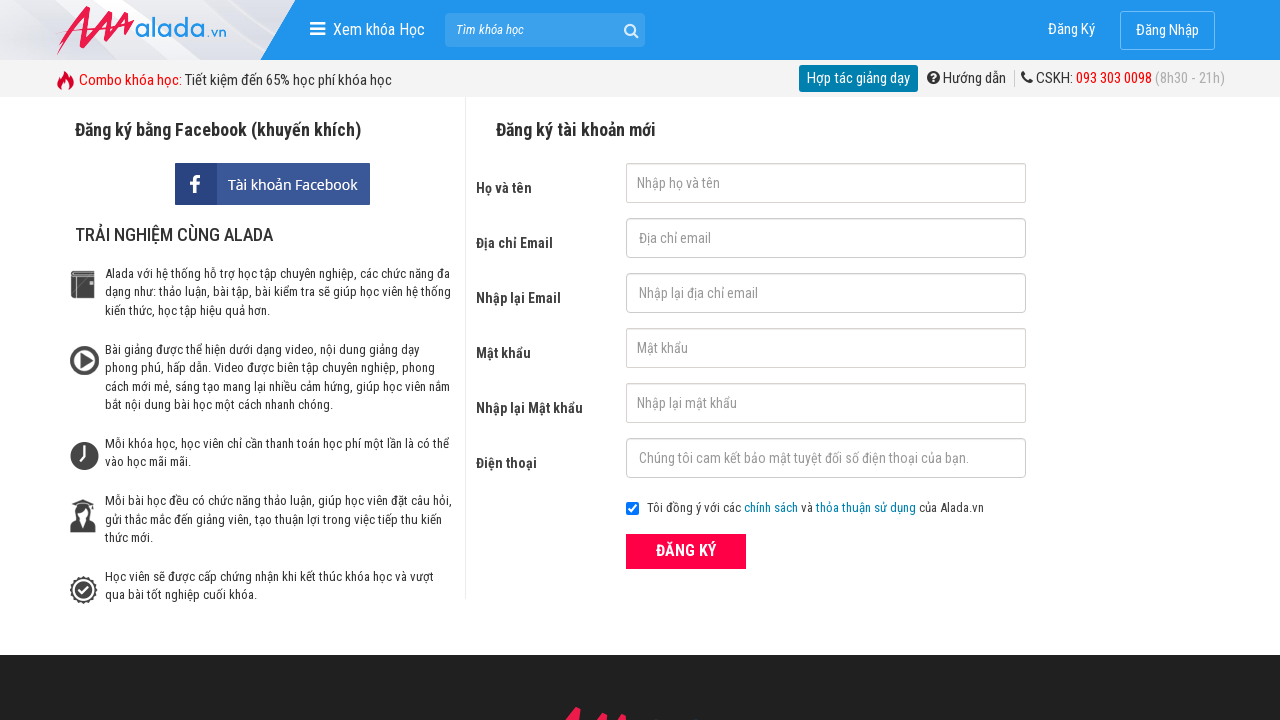

Filled first name field with 'hanhhong' on #txtFirstname
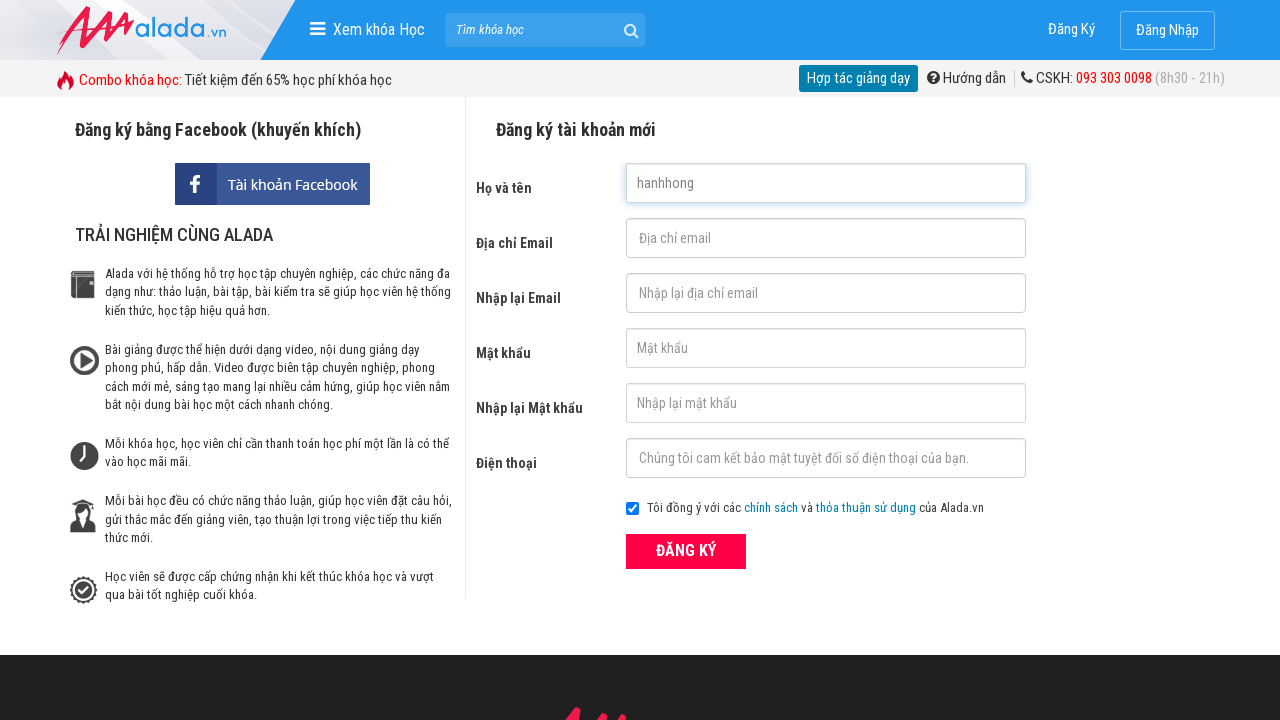

Filled email field with 'hanhhong@gmail.com' on #txtEmail
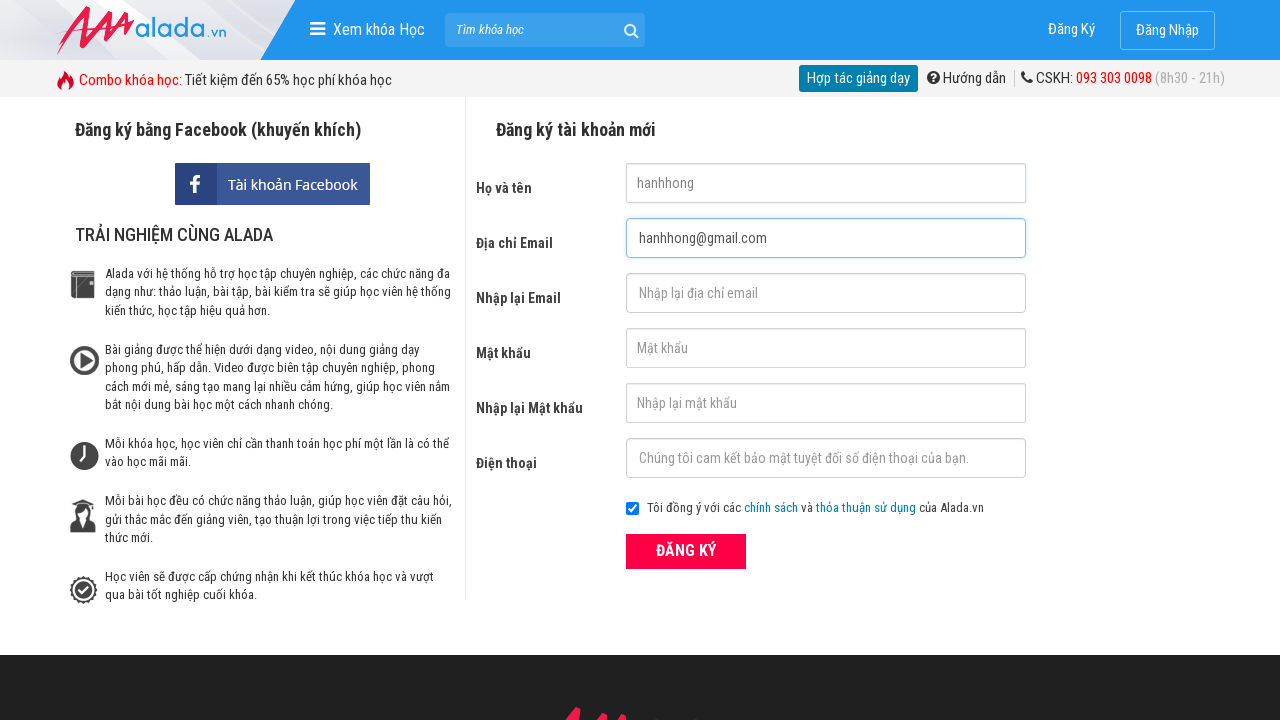

Filled confirm email field with mismatched email 'hanhhong@gmail.net' on #txtCEmail
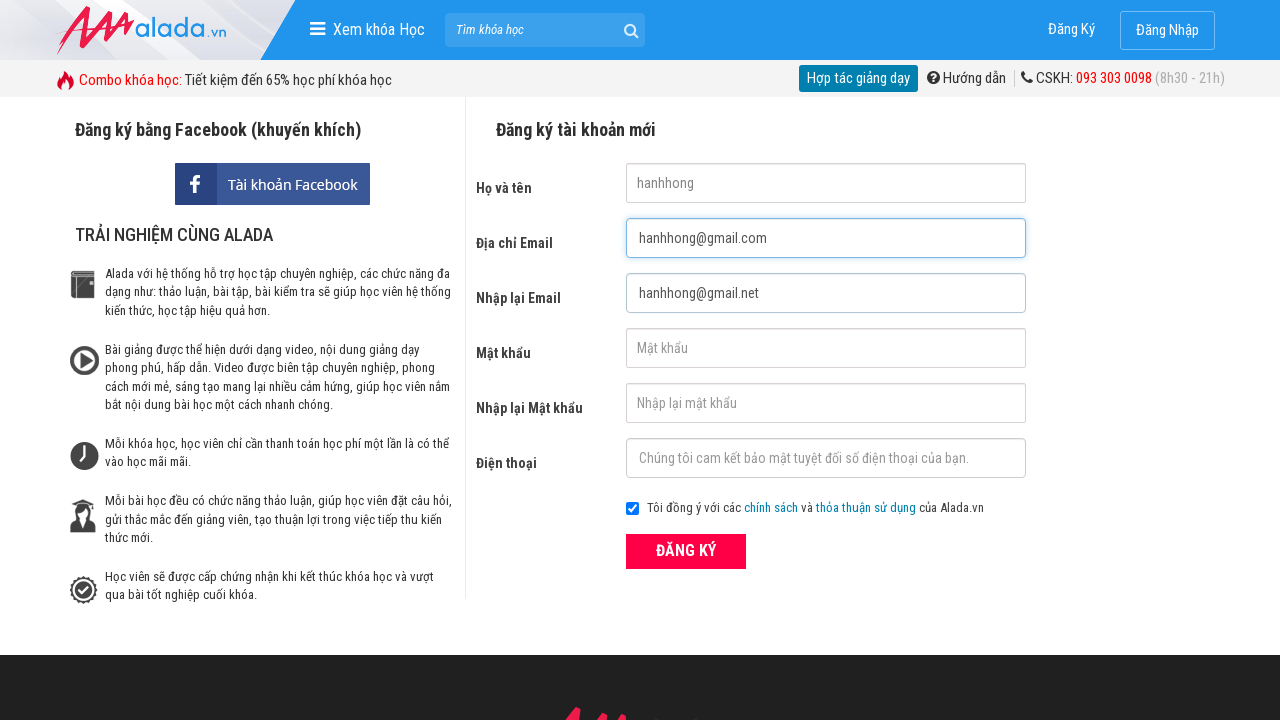

Filled password field with '12345678910' on #txtPassword
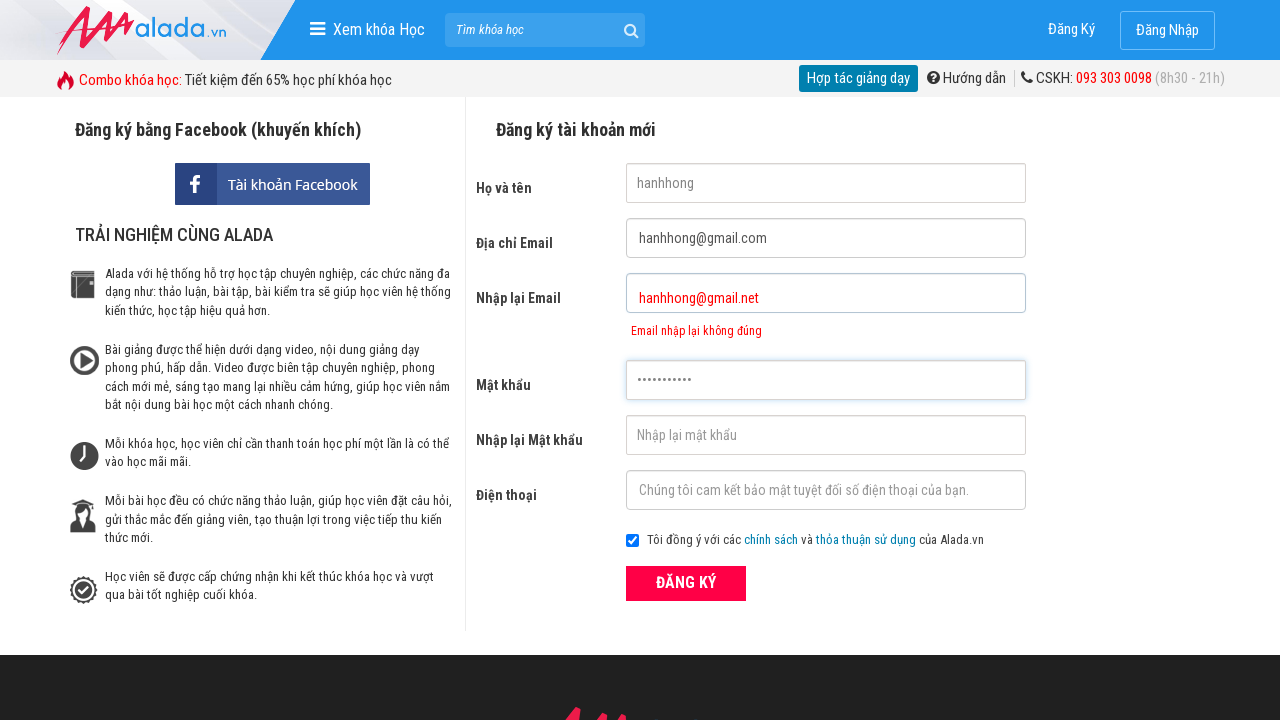

Filled confirm password field with '12345678910' on #txtCPassword
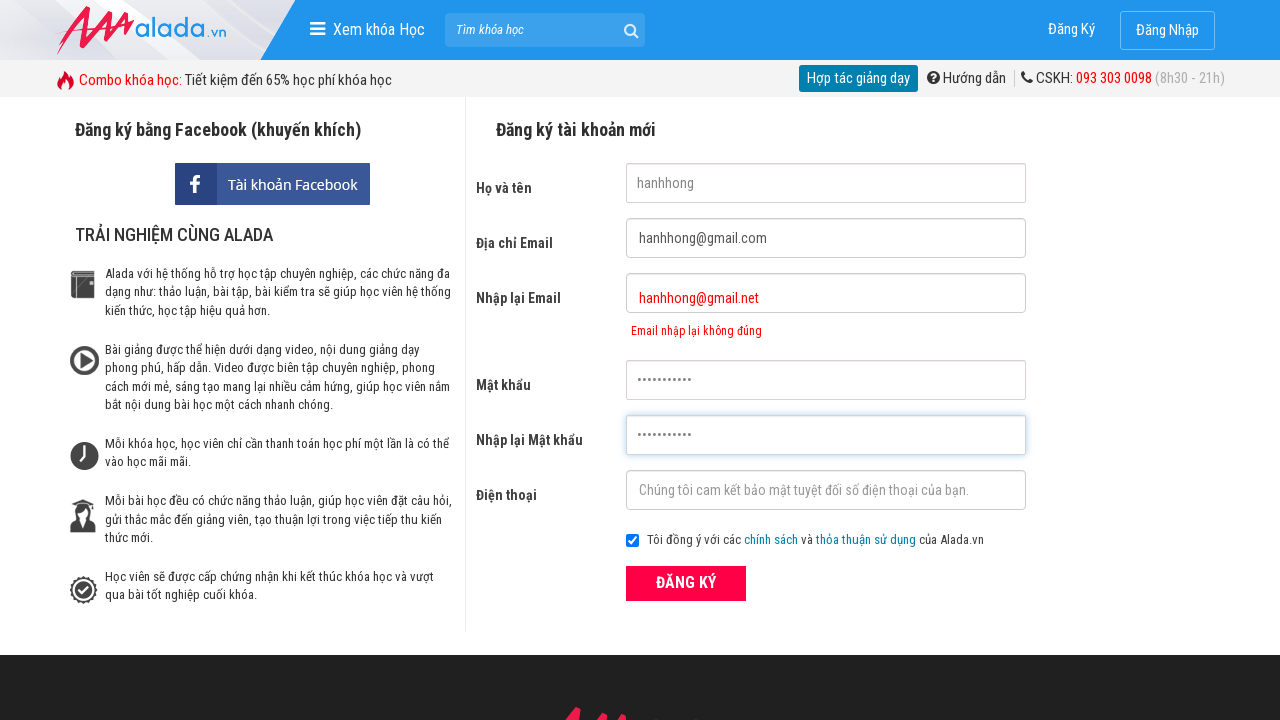

Filled phone field with '09875566778' on #txtPhone
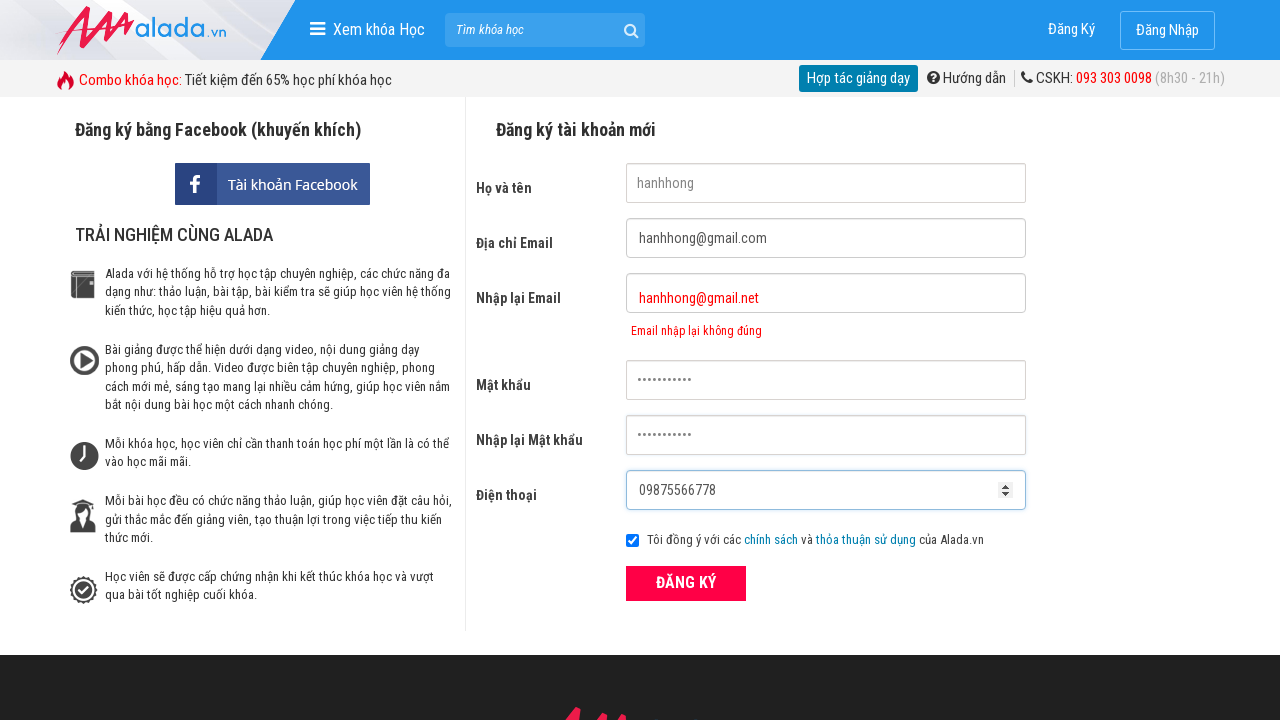

Clicked register button to submit form at (686, 583) on xpath=//form[@id='frmLogin']//button[text()='ĐĂNG KÝ']
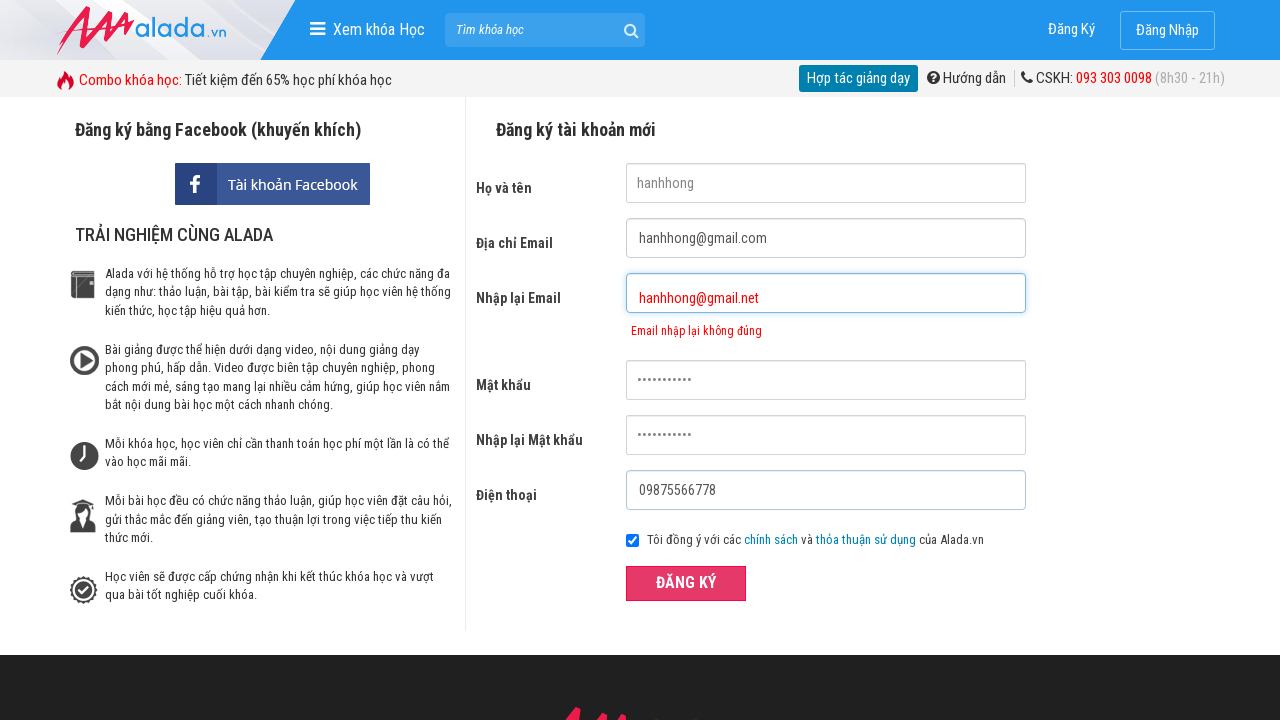

Email mismatch error message appeared
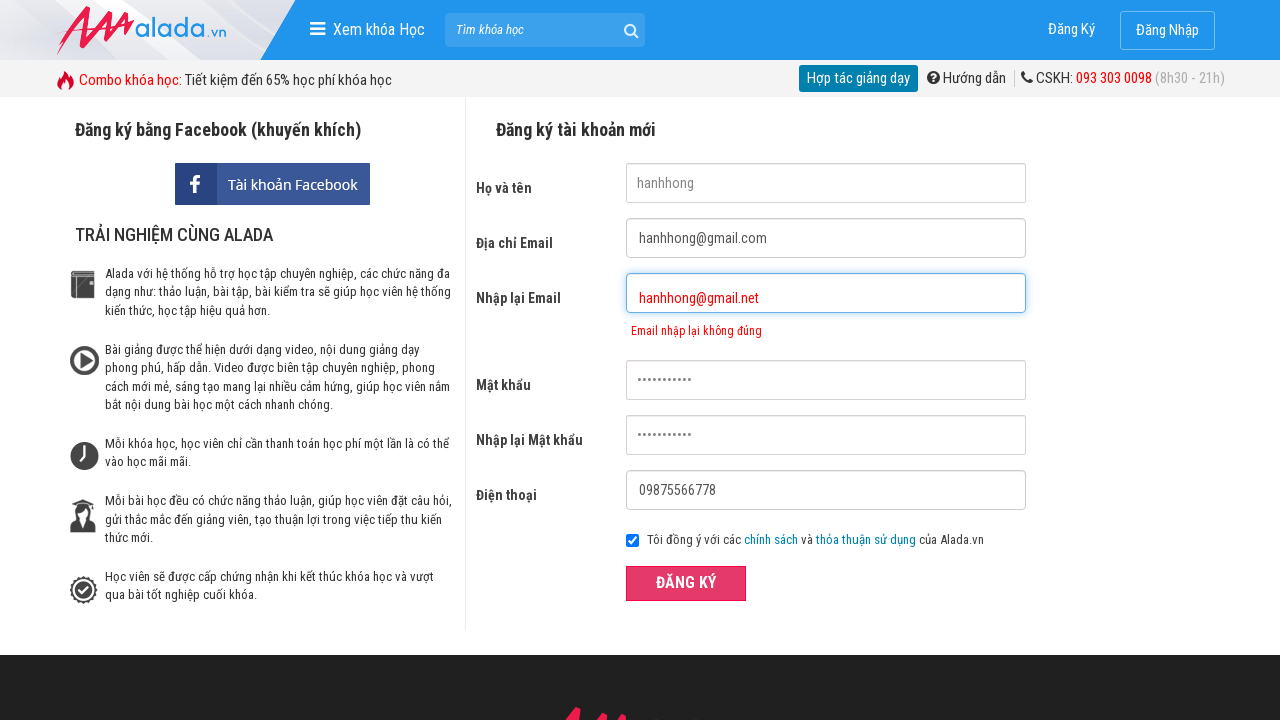

Verified error message displays 'Email nhập lại không đúng' (Email does not match)
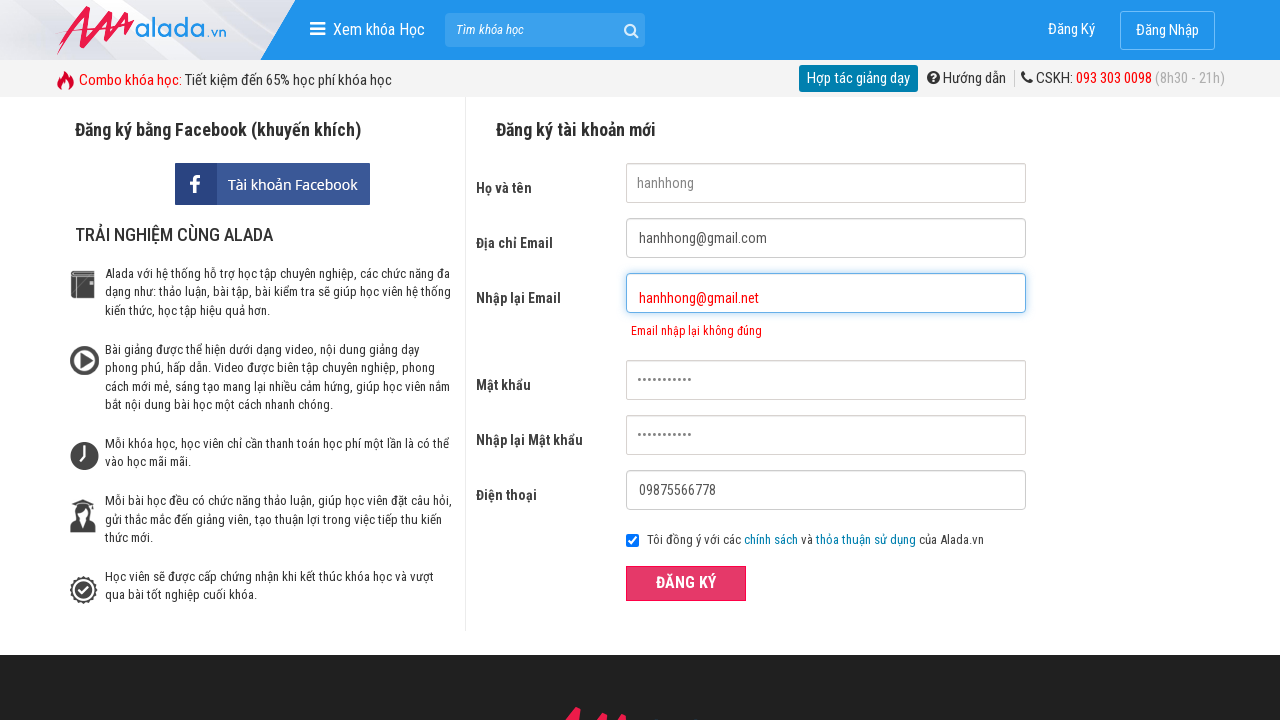

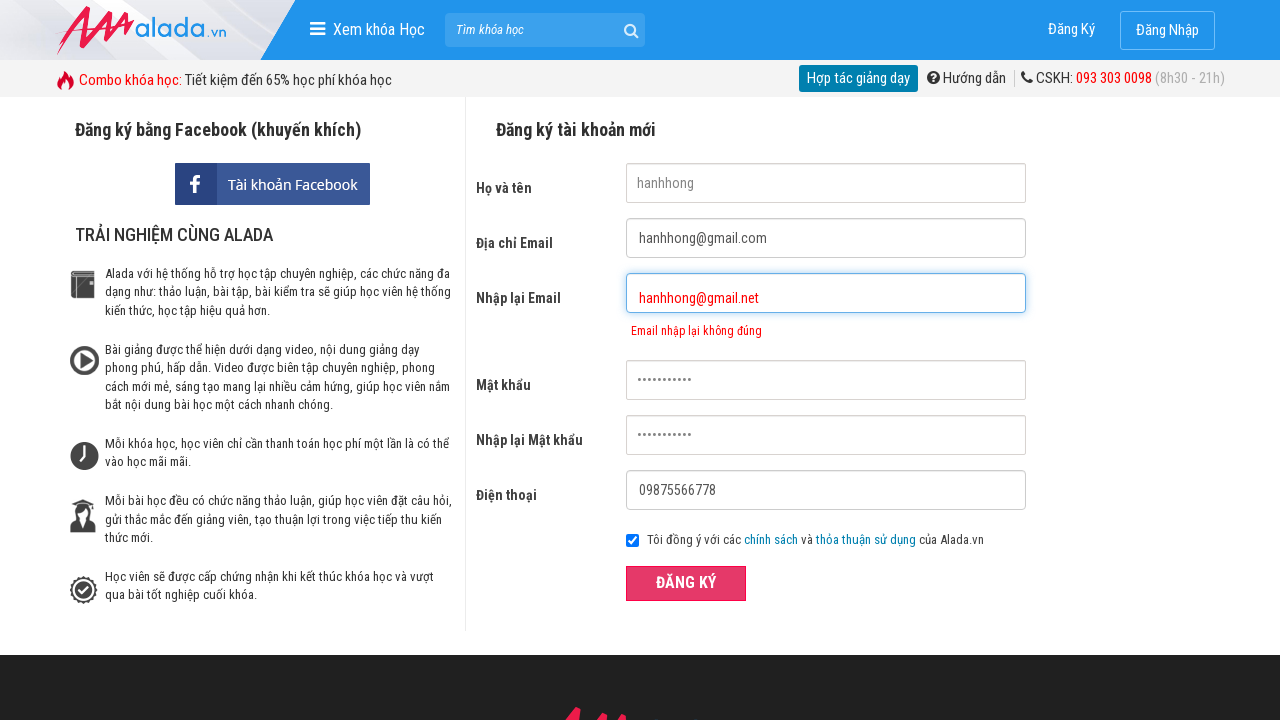